Tests a sample todo application by clicking on two list items to mark them complete, then adding a new todo item with custom text.

Starting URL: https://lambdatest.github.io/sample-todo-app/

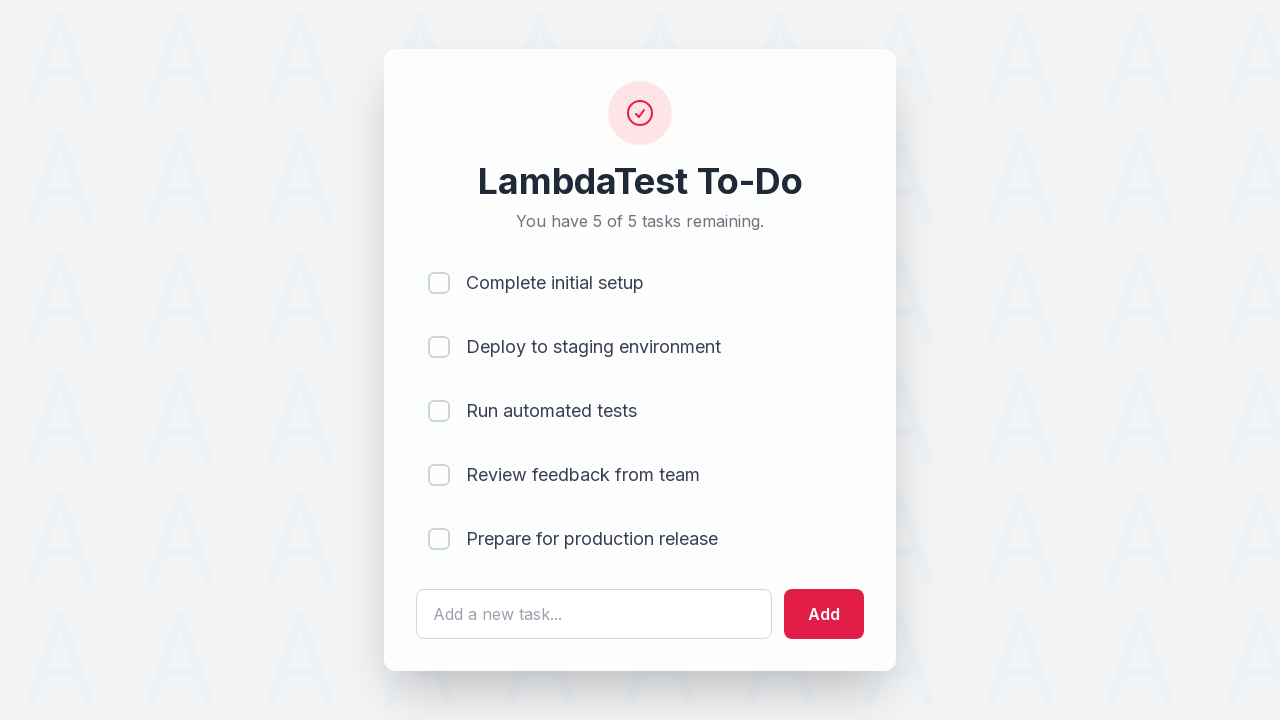

Clicked first list item checkbox to mark complete at (439, 283) on [name='li1']
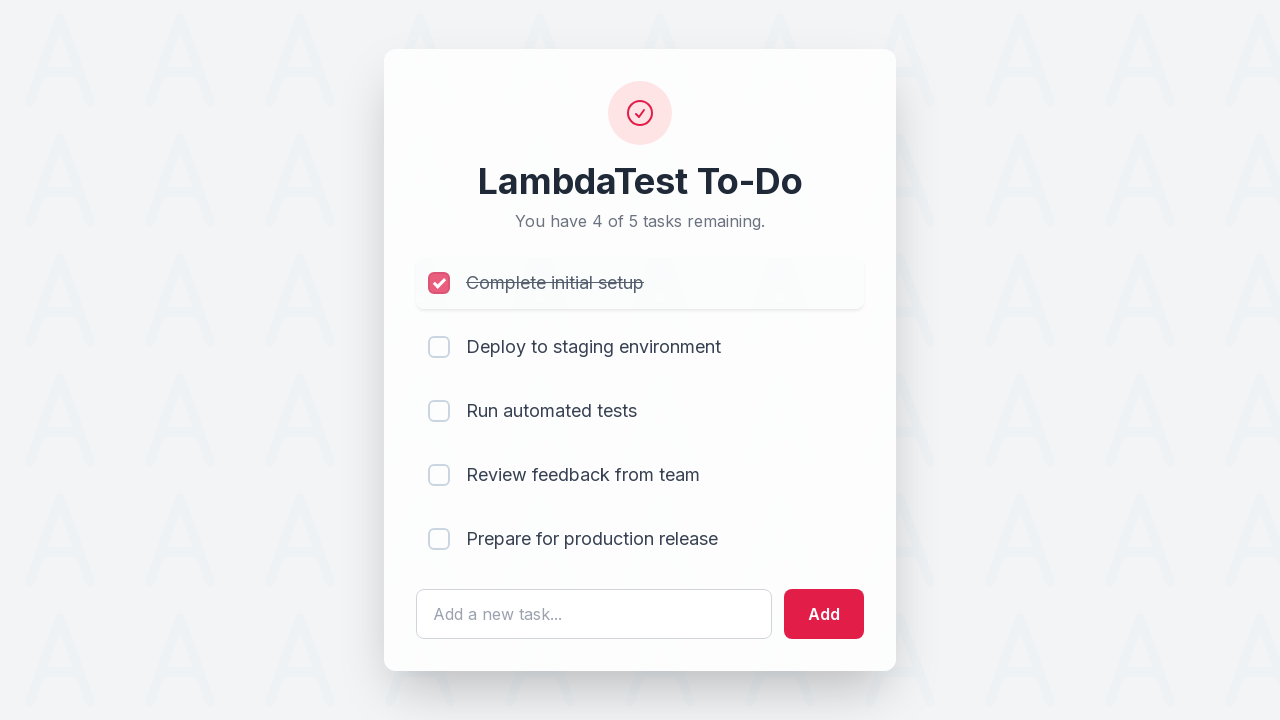

Clicked second list item checkbox to mark complete at (439, 347) on [name='li2']
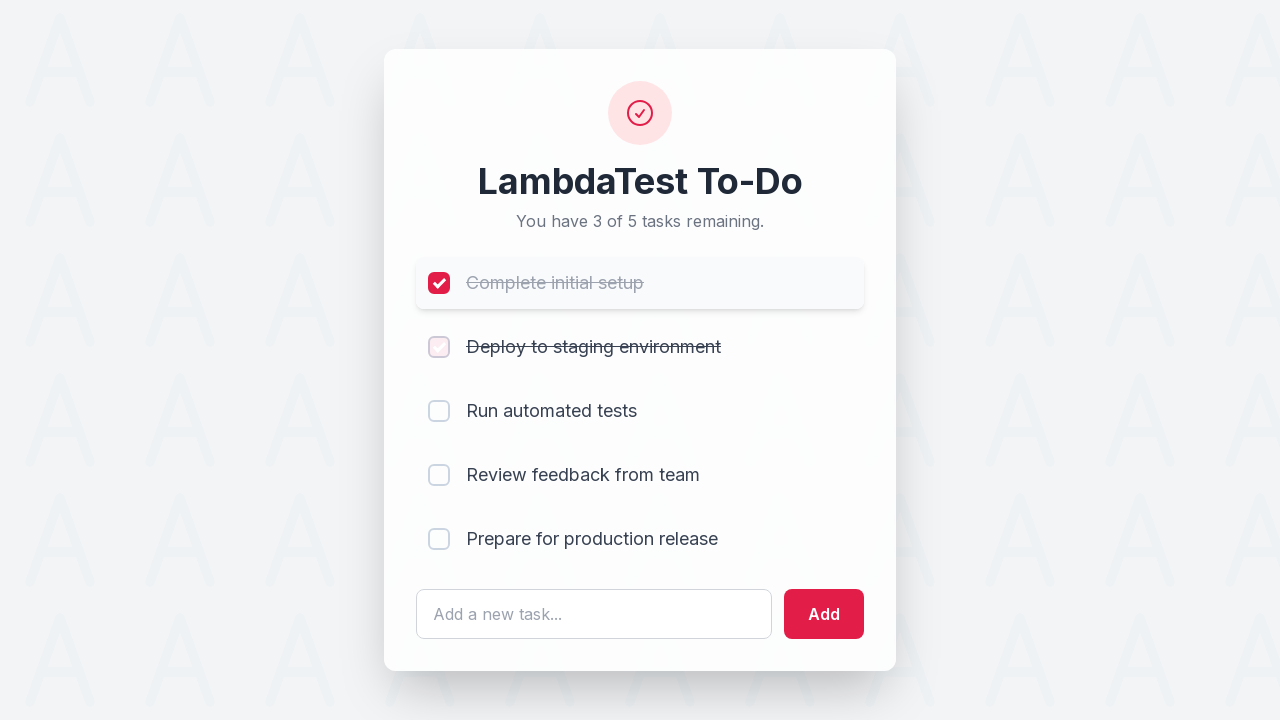

Filled new todo text field with 'Yey, Let's add it to list' on #sampletodotext
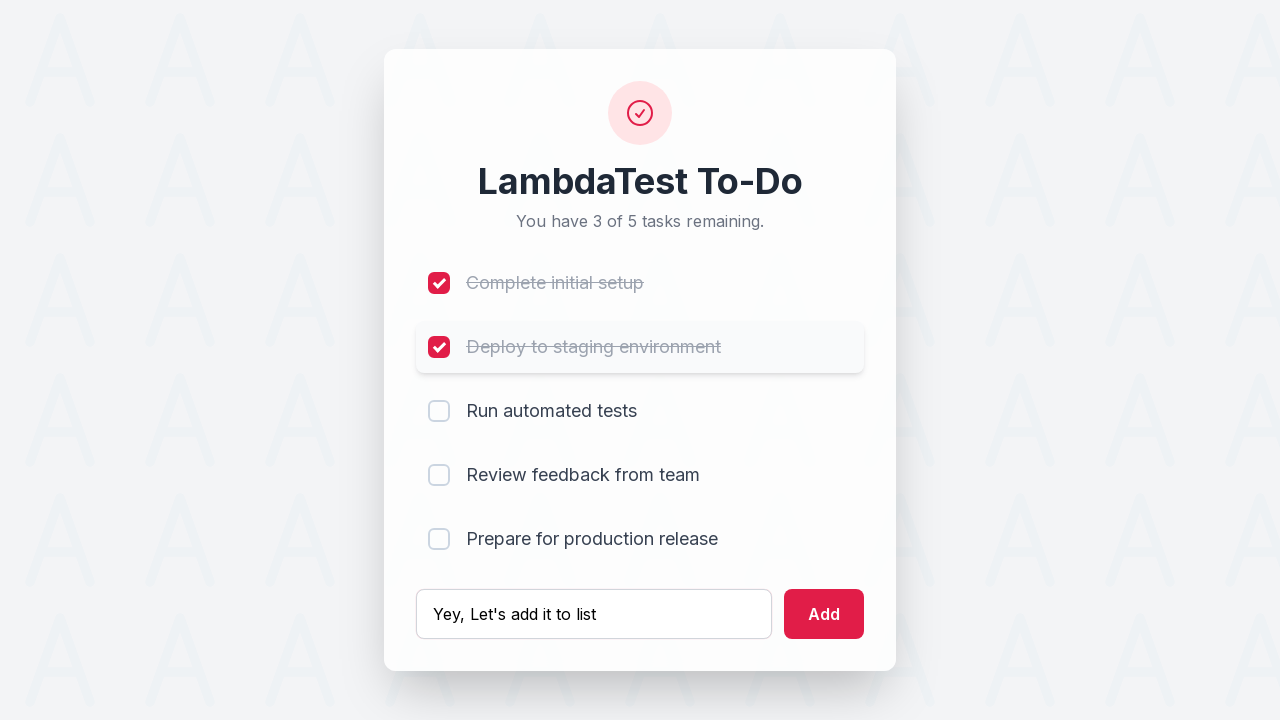

Clicked add button to create new todo item at (824, 614) on #addbutton
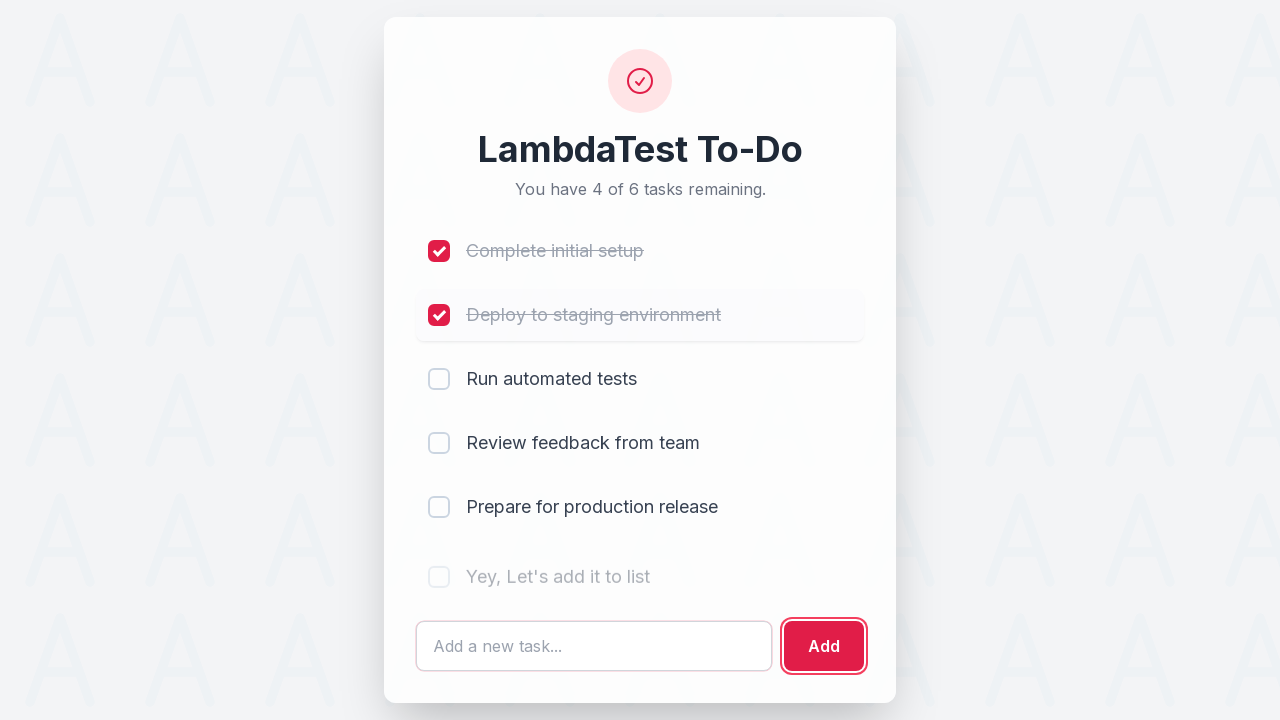

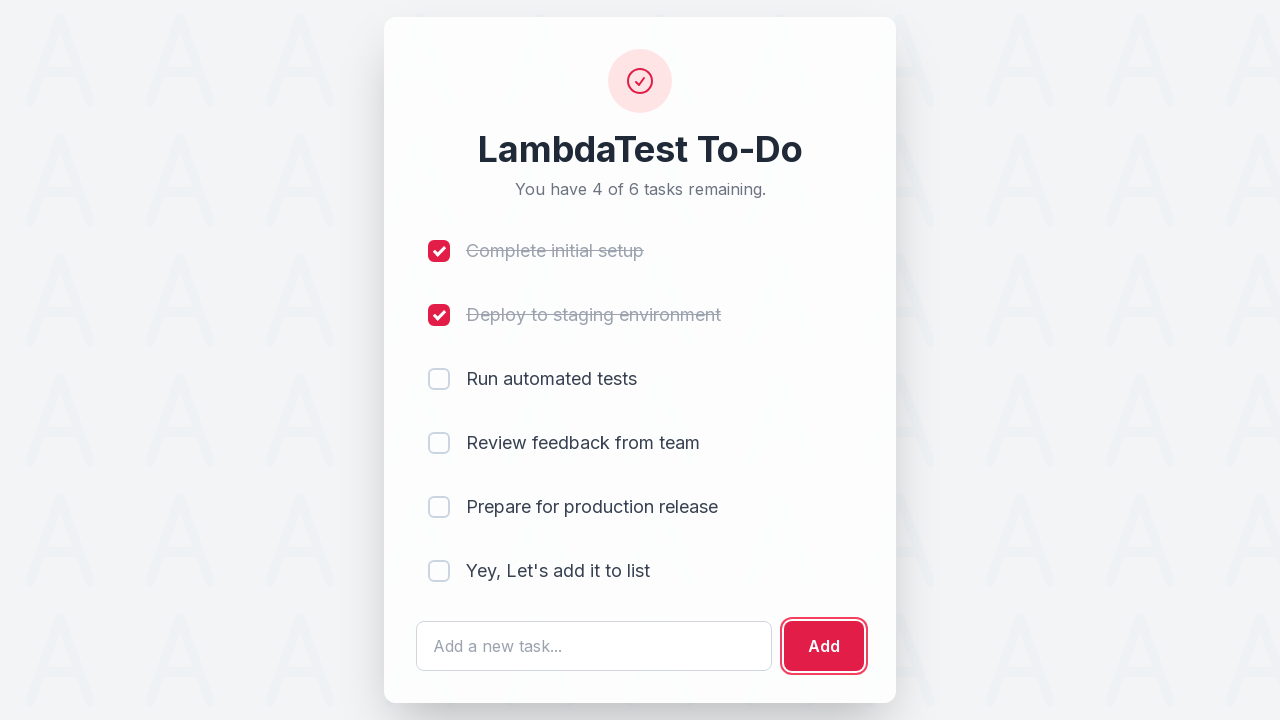